Tests the postal pin code search functionality by navigating to the search by post office page and searching for a post office by name

Starting URL: http://www.postalpincode.in/Search-By-Location

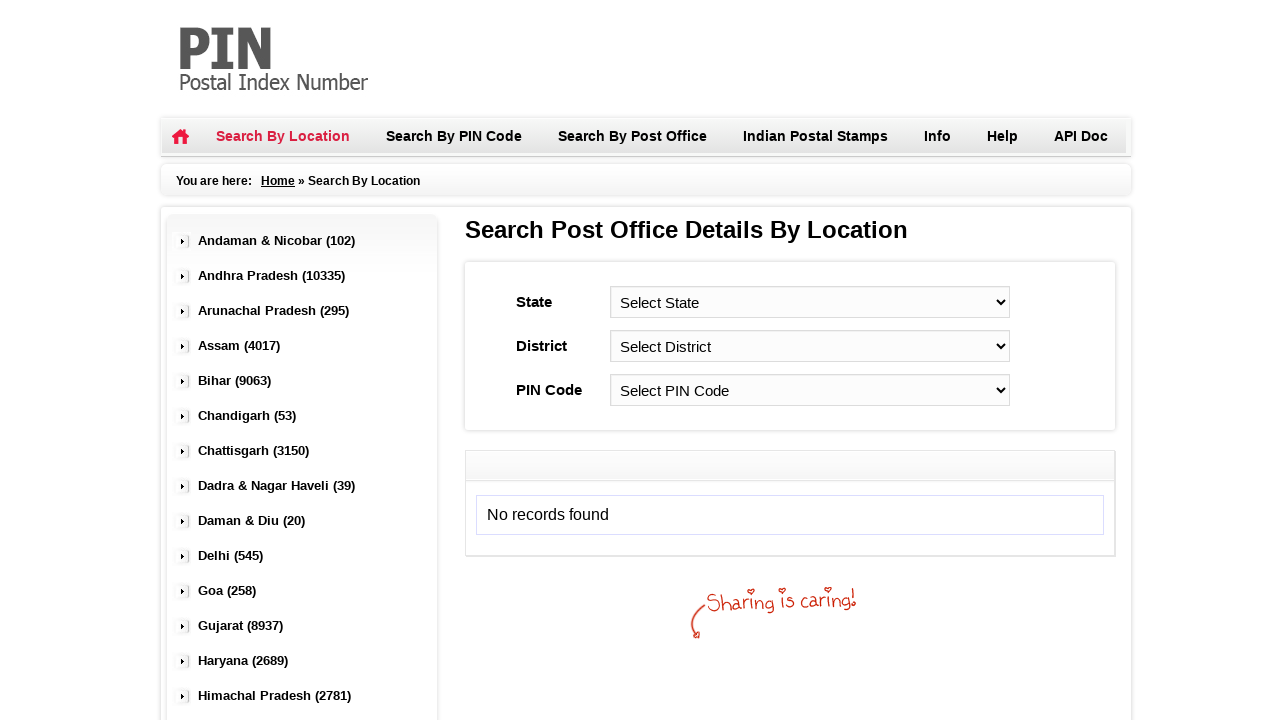

Clicked on 'Search By Post Office' link to navigate to the search page at (632, 136) on a:has-text('Search By Post Office')
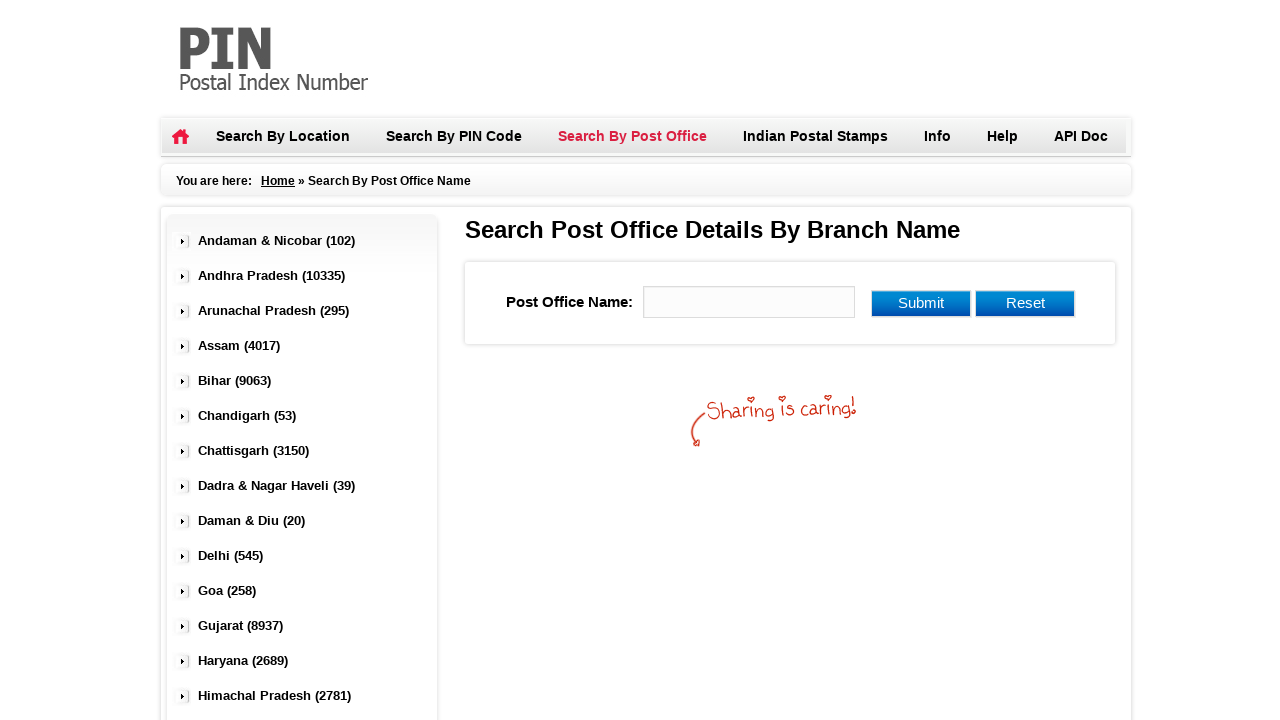

Filled post office name search field with 'Aluva' on #ContentPlaceHolder1_txtPostOfficeName
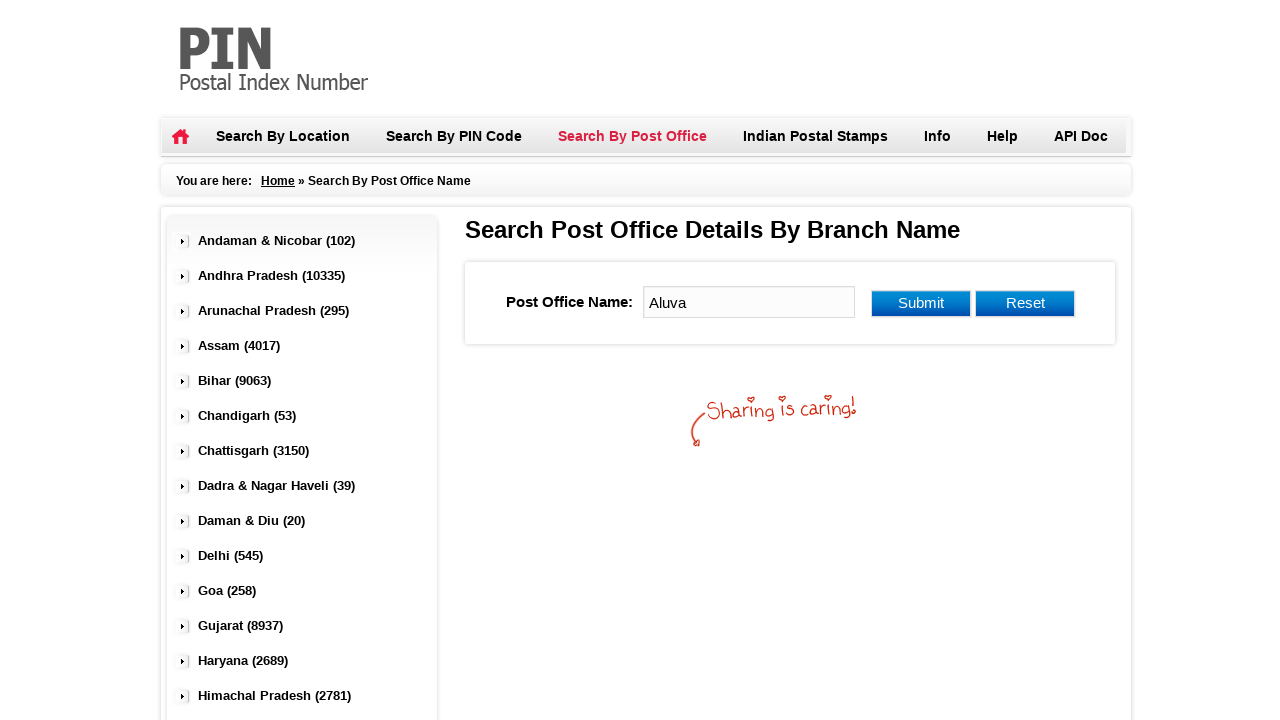

Pressed Enter key to submit the post office search on #ContentPlaceHolder1_txtPostOfficeName
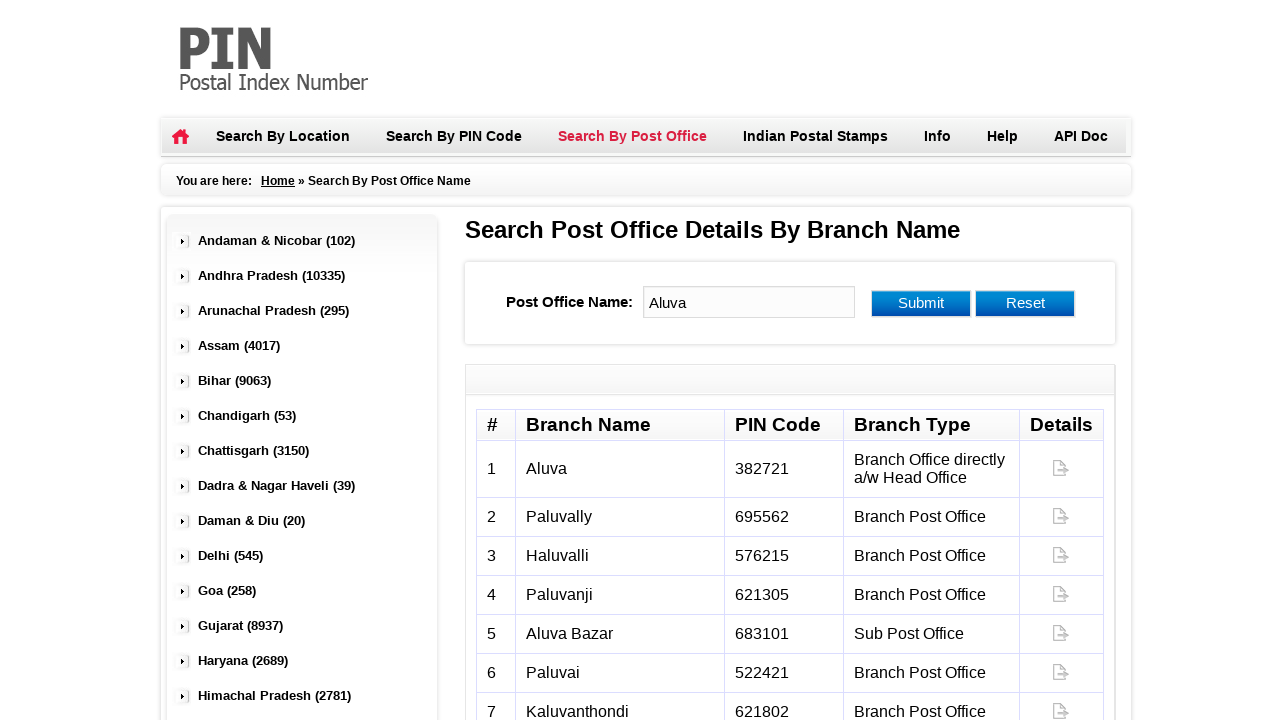

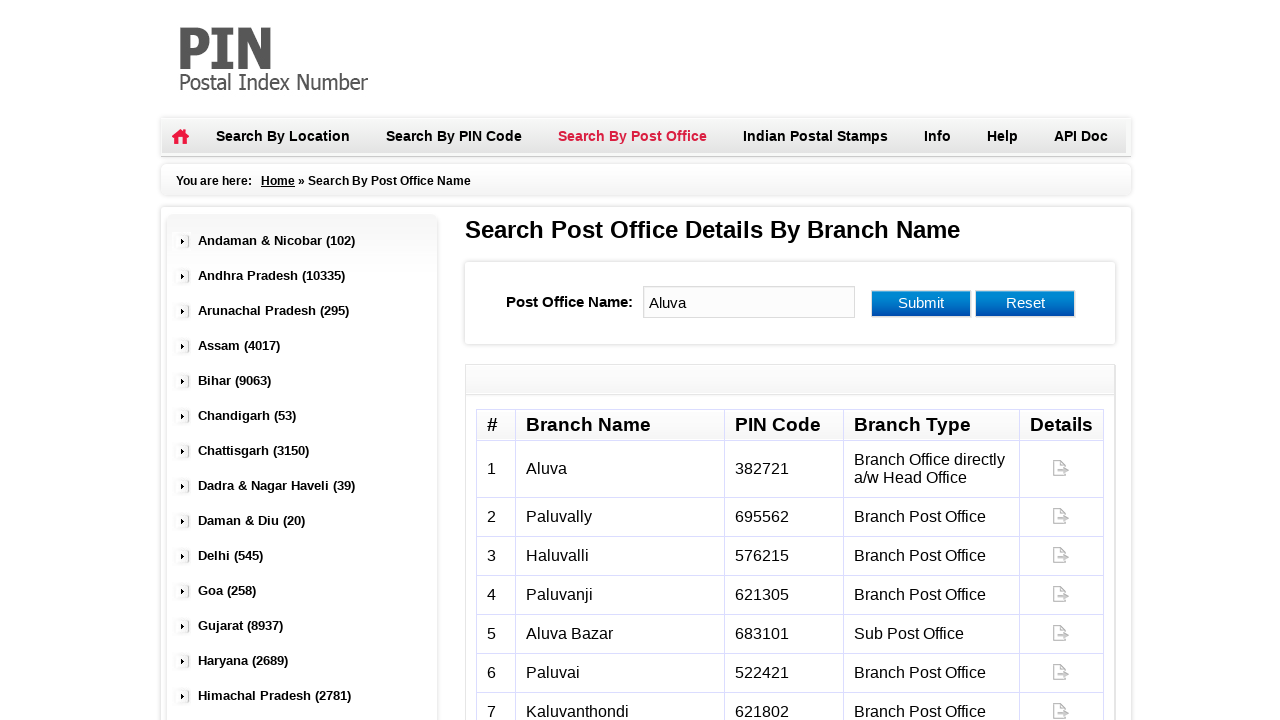